Tests un-marking todo items as complete by unchecking their toggle boxes

Starting URL: https://demo.playwright.dev/todomvc

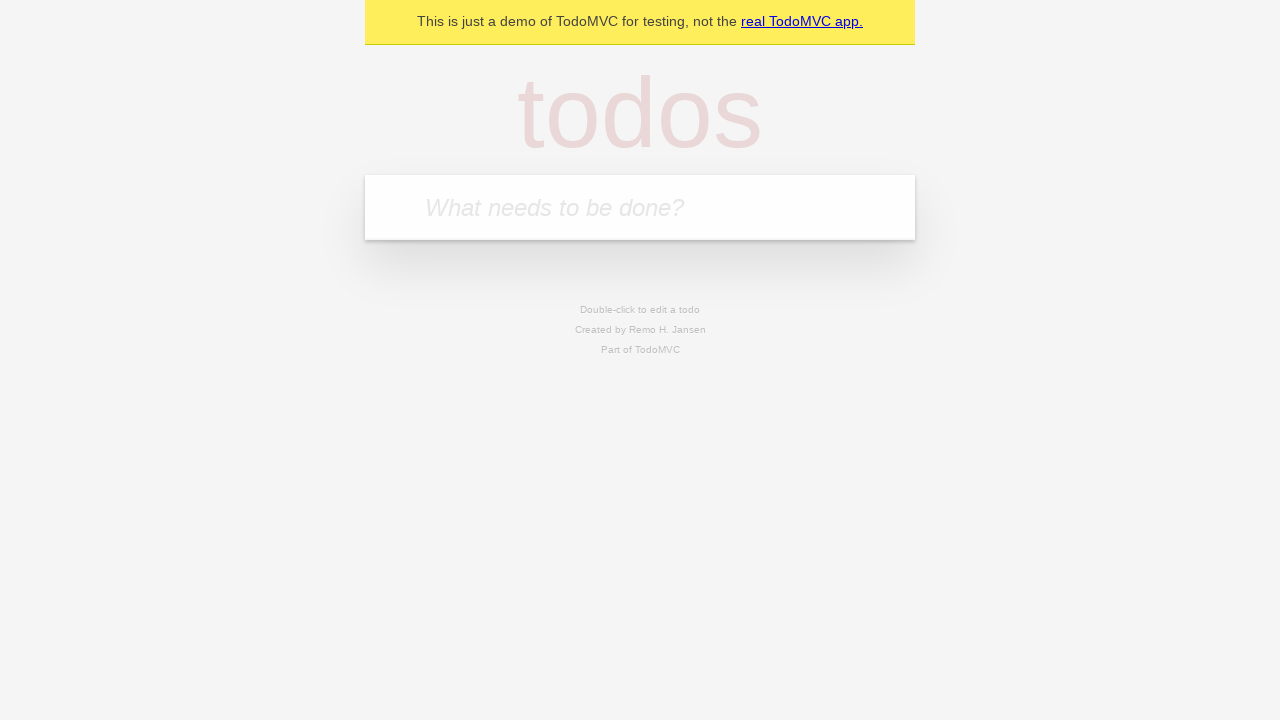

Filled new todo field with 'buy some cheese' on .new-todo
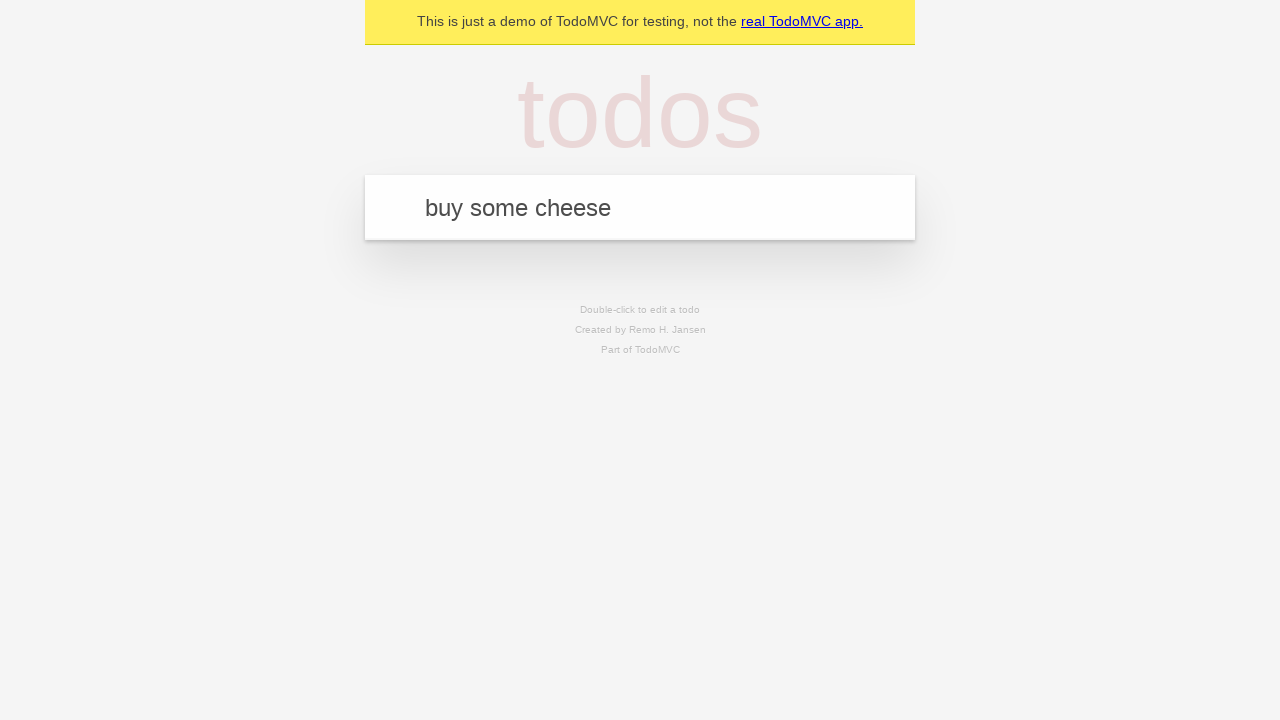

Pressed Enter to create first todo item on .new-todo
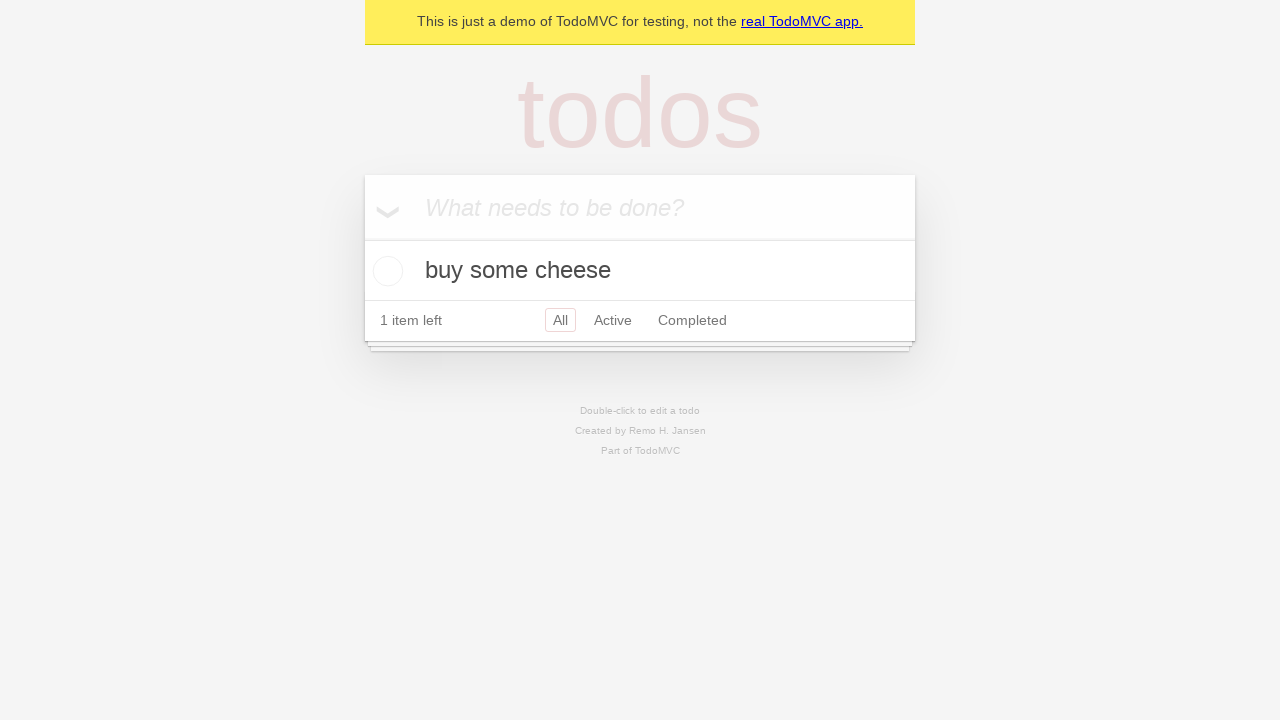

Filled new todo field with 'feed the cat' on .new-todo
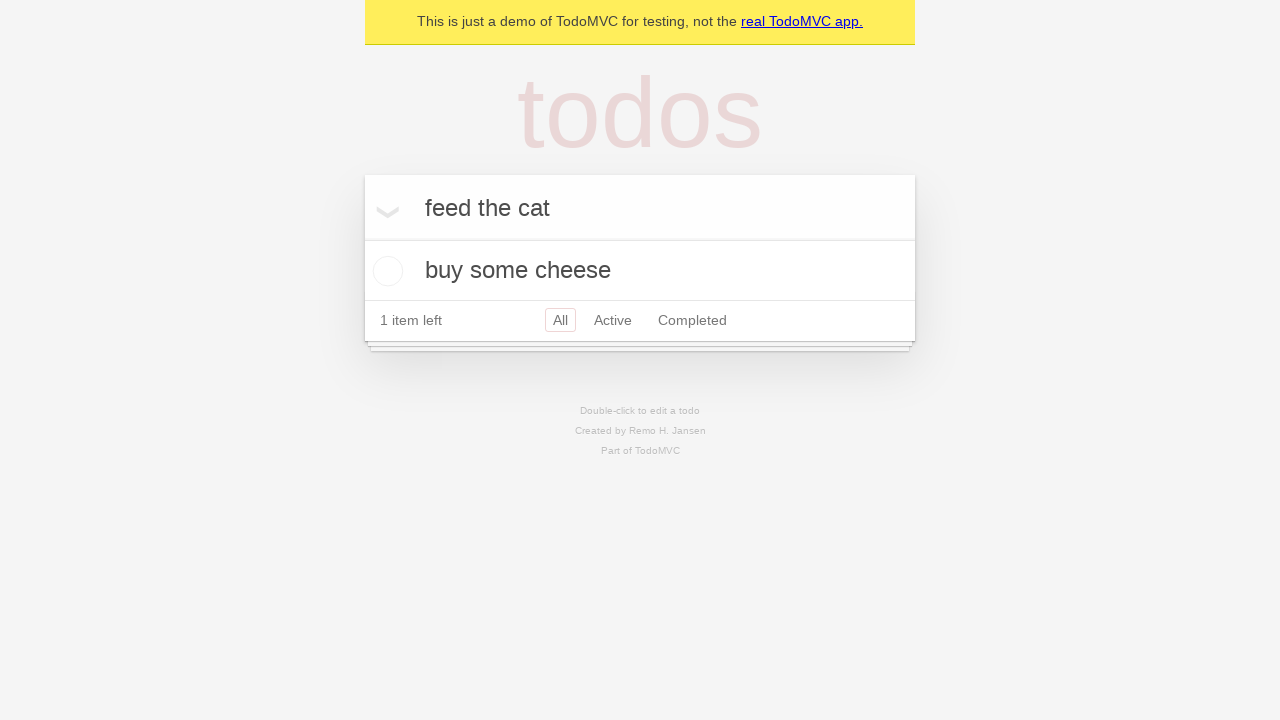

Pressed Enter to create second todo item on .new-todo
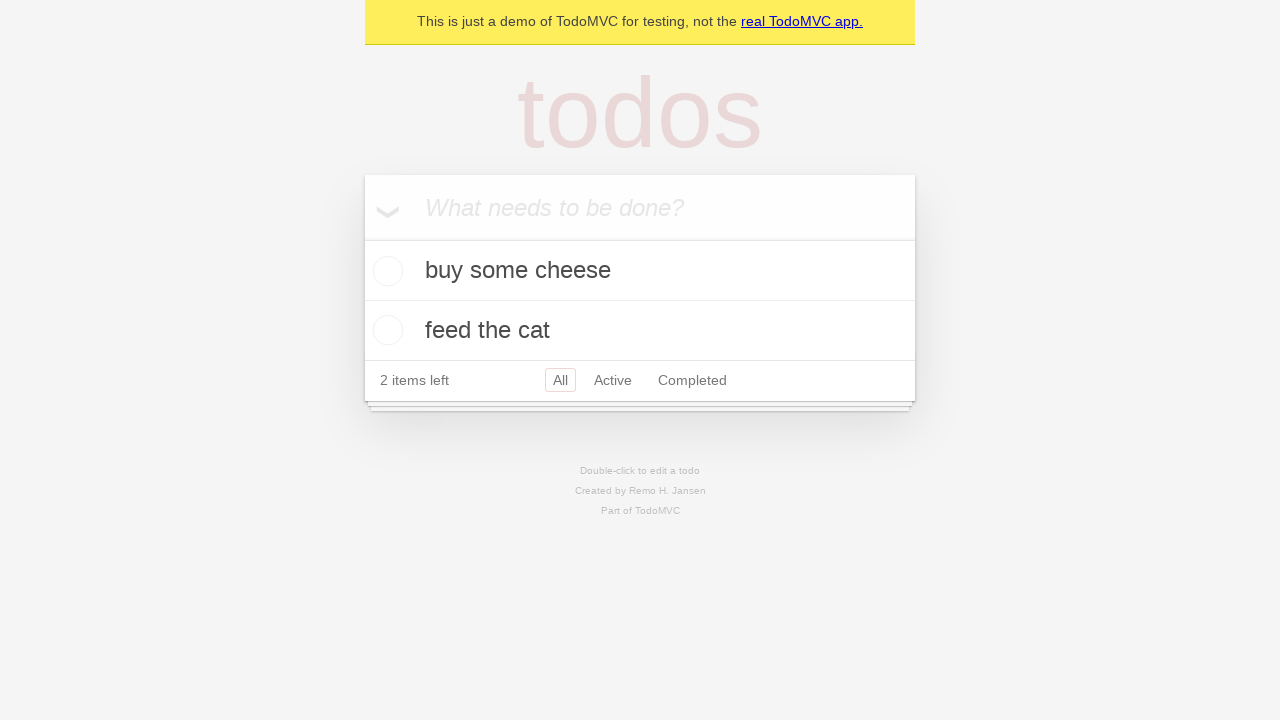

Waited for second todo item to appear in list
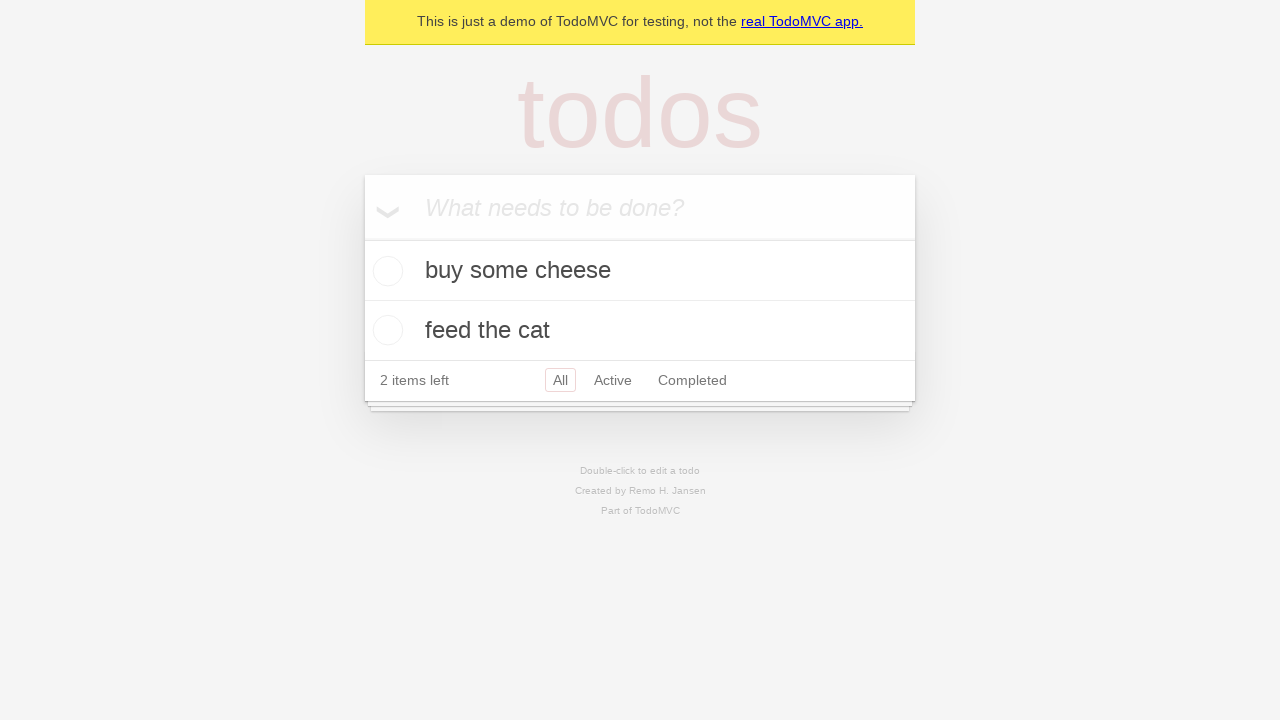

Checked the first todo item as complete at (385, 271) on .todo-list li >> nth=0 >> .toggle
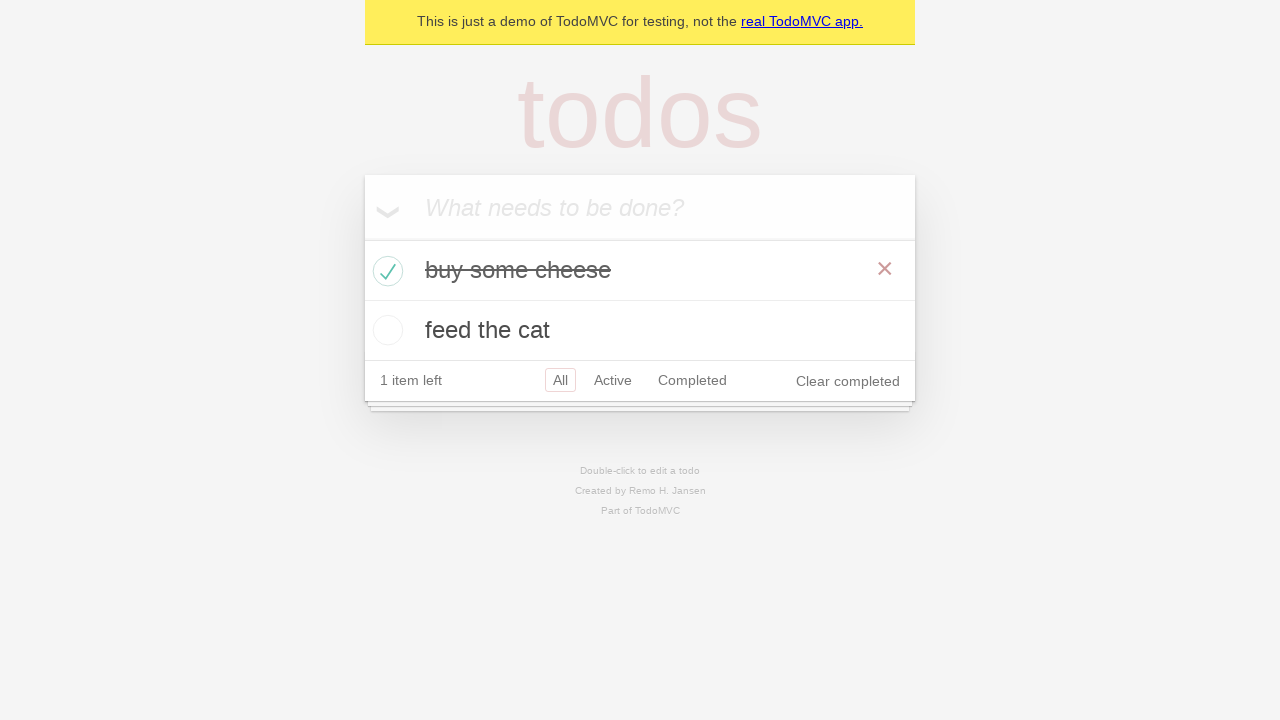

Unchecked the first todo item to mark as incomplete at (385, 271) on .todo-list li >> nth=0 >> .toggle
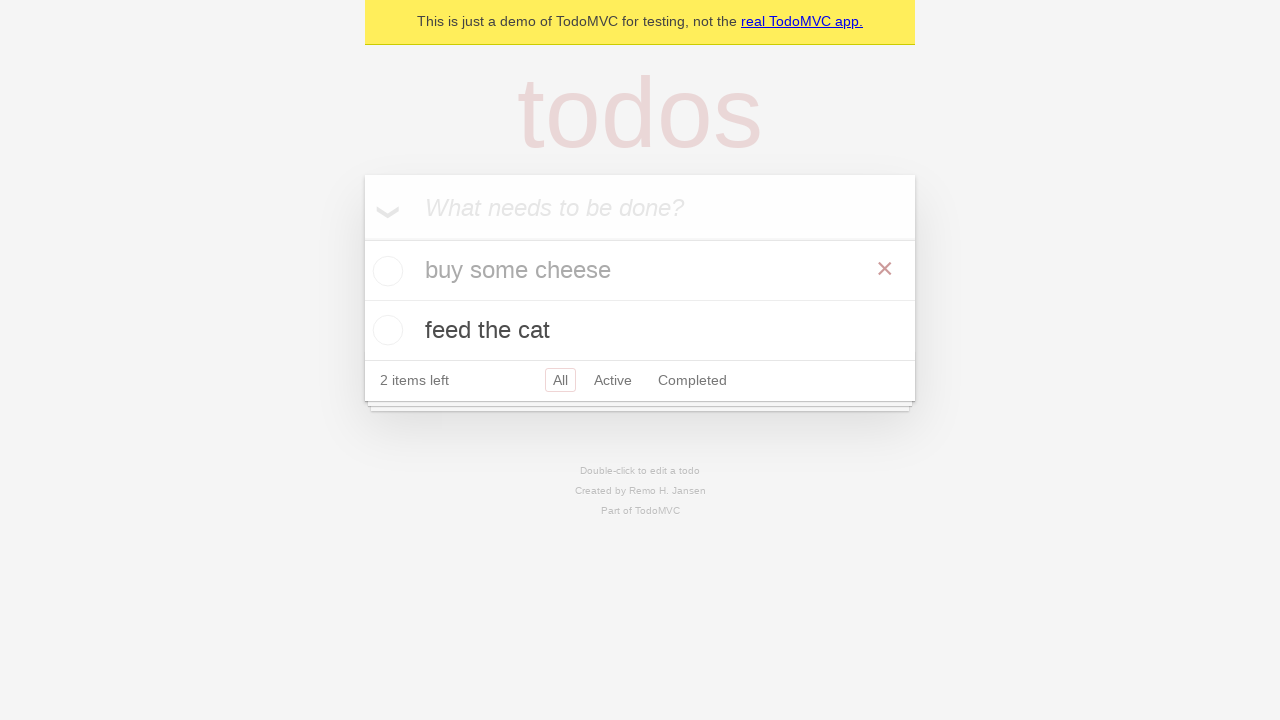

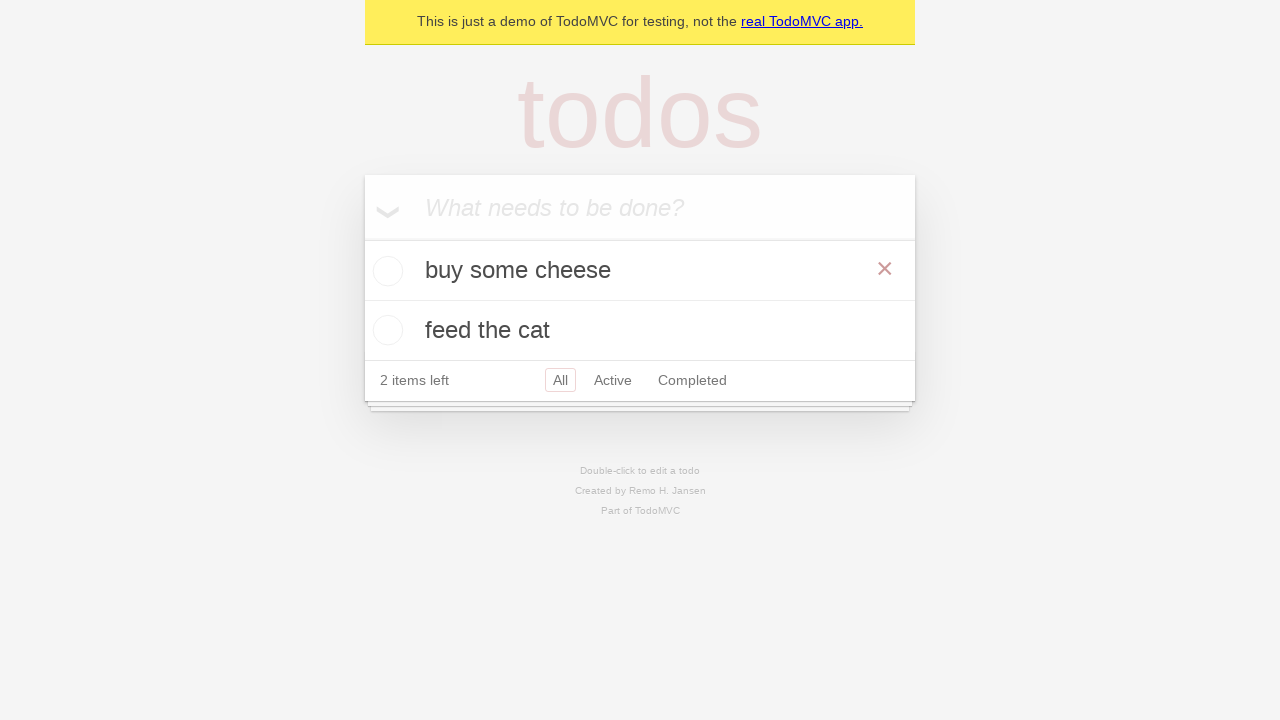